Tests right-click context menu functionality by performing a context click on a specific element

Starting URL: http://swisnl.github.io/jQuery-contextMenu/demo.html

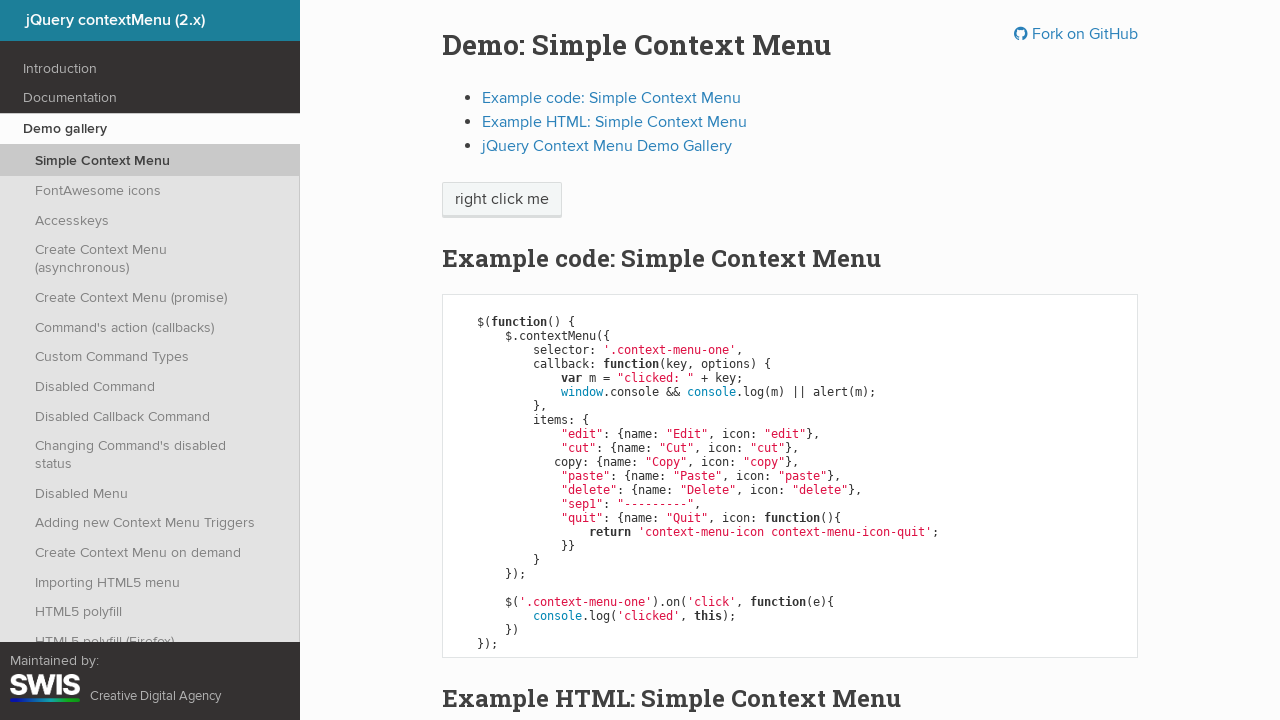

Located the 'right click me' element
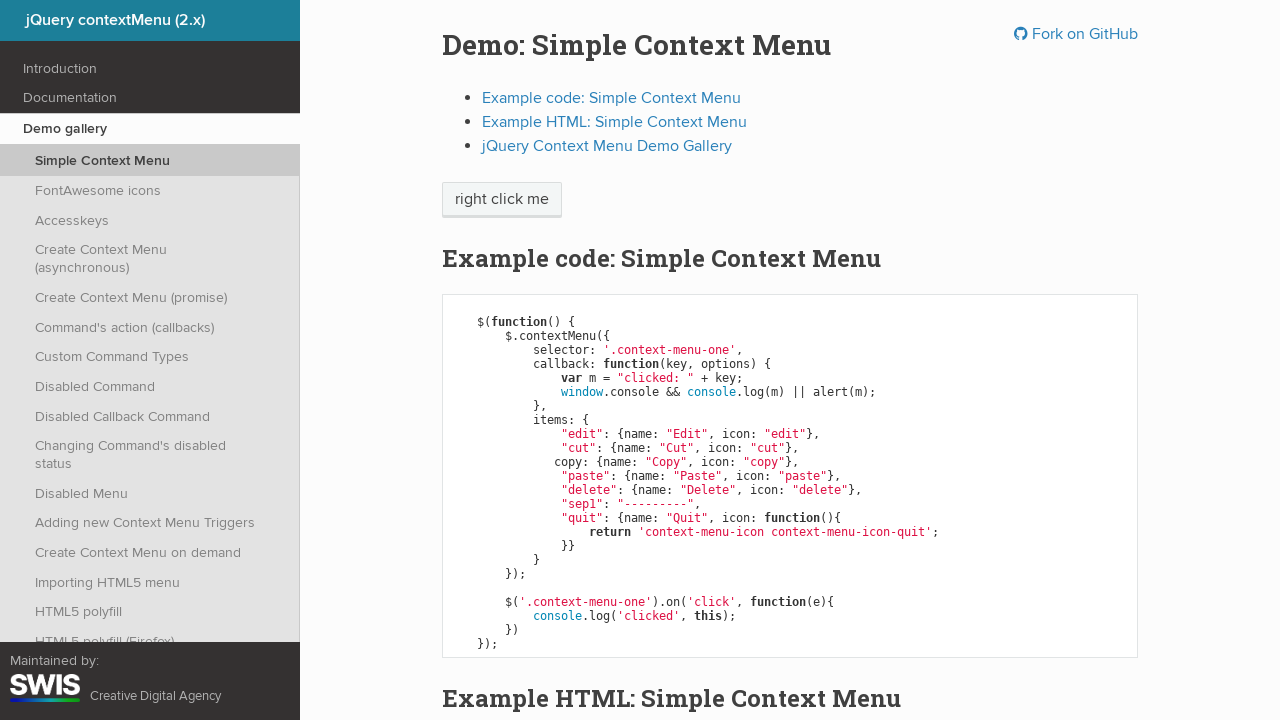

Performed right-click on the element to open context menu at (502, 200) on xpath=//span[text()='right click me']
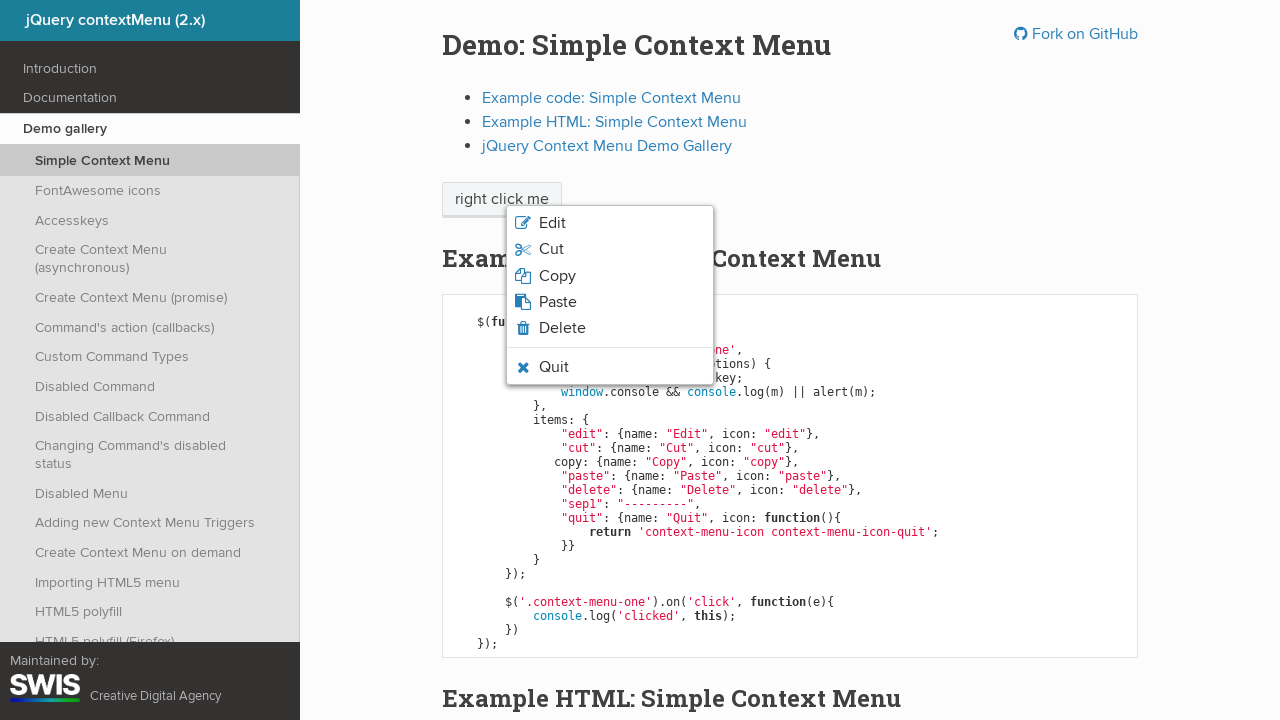

Waited 5 seconds for context menu to display
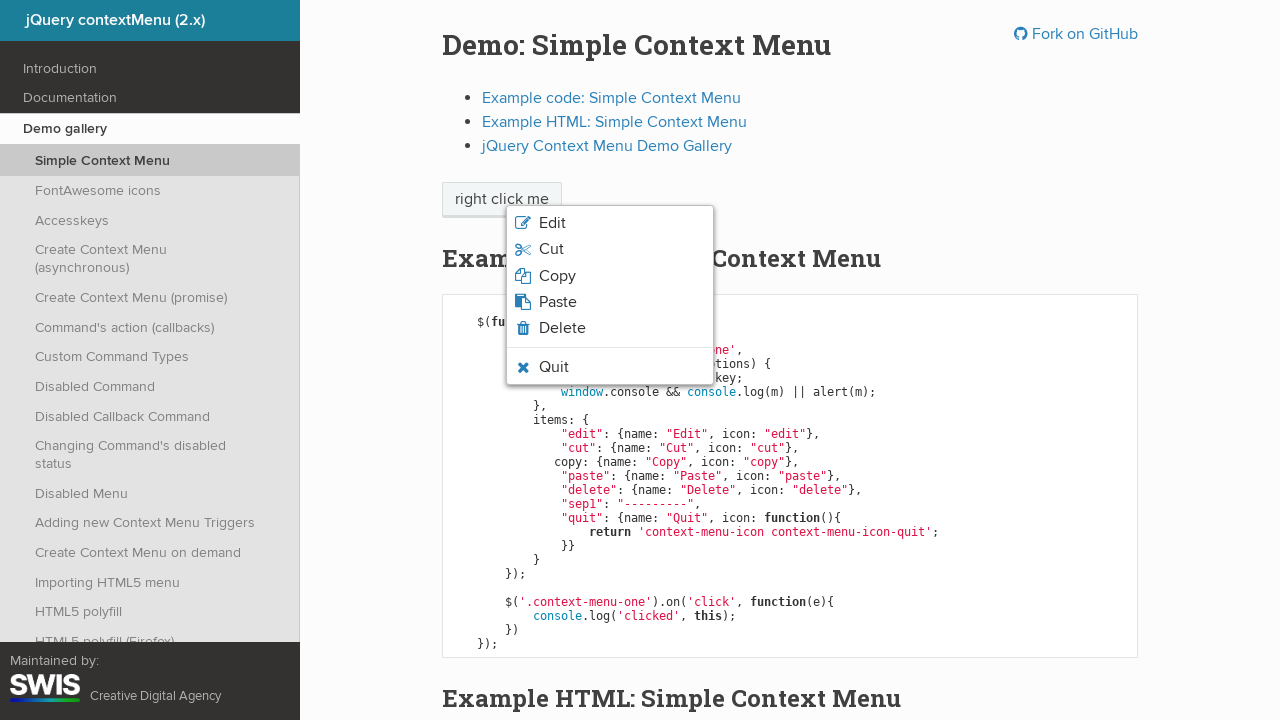

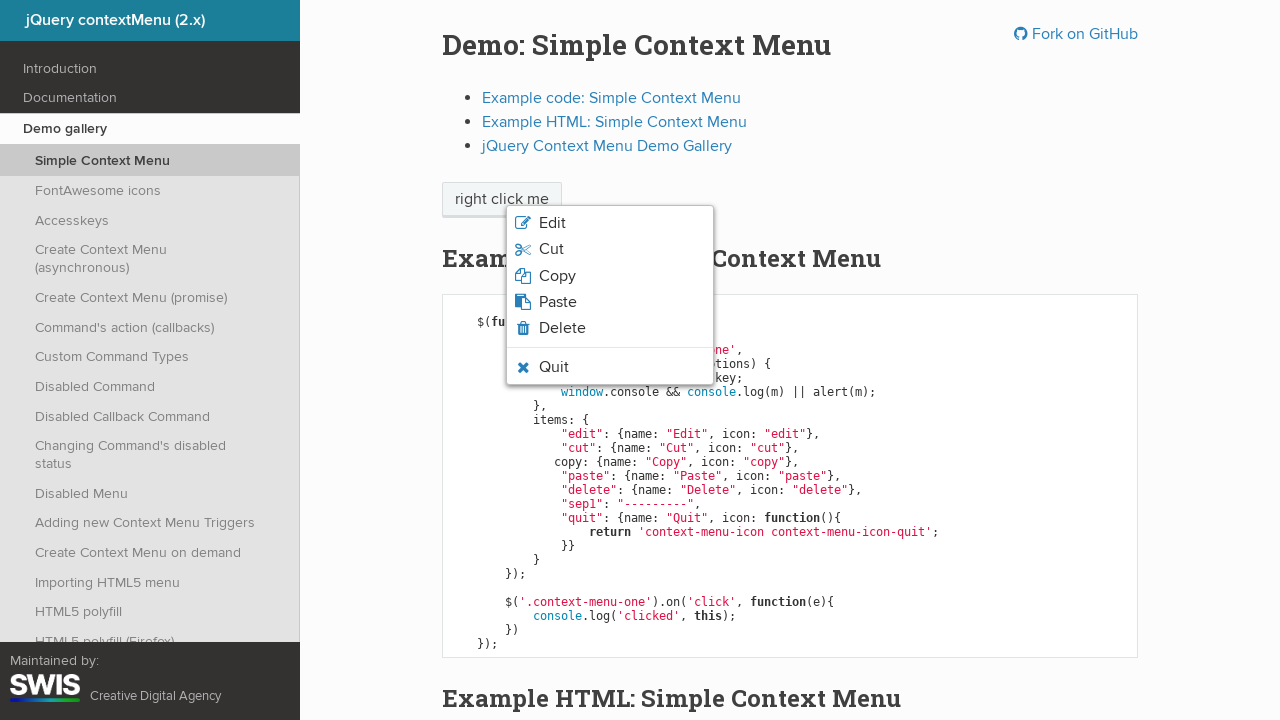